Tests dropdown selection functionality by clicking on a select element and choosing an option by value

Starting URL: https://www.tutorialspoint.com/selenium/practice/select-menu.php

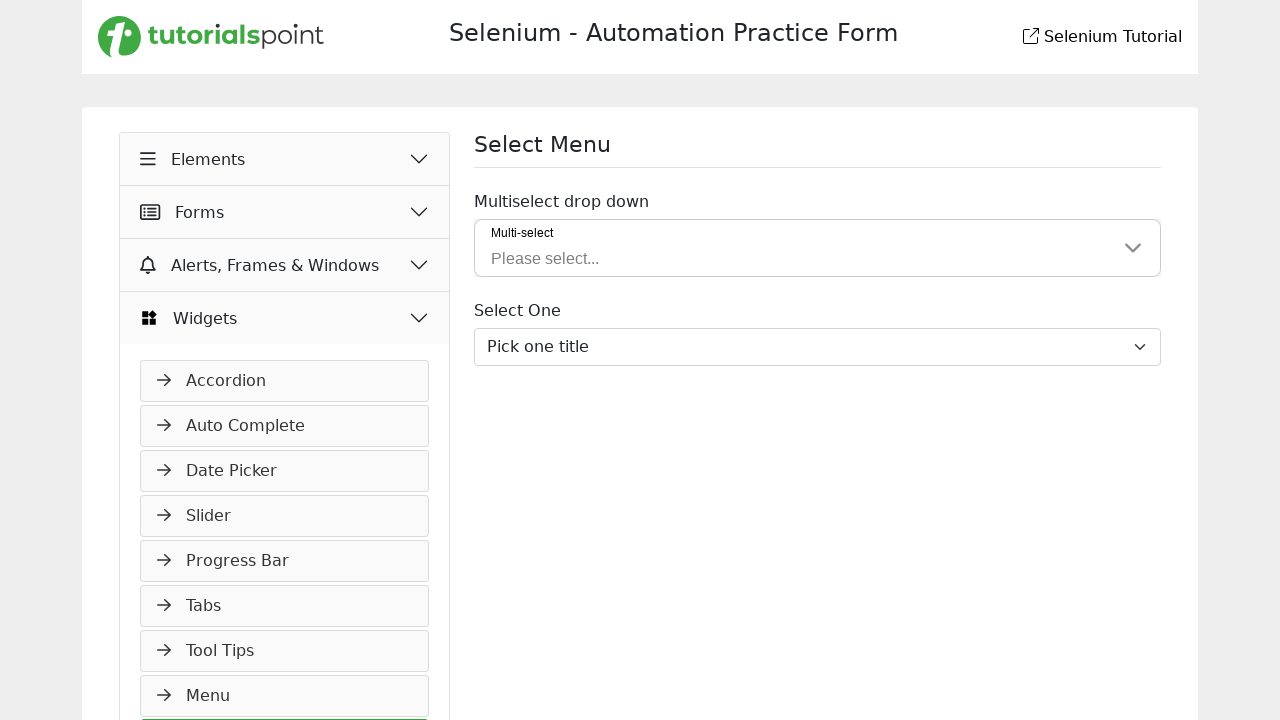

Clicked on the dropdown menu to open it at (818, 347) on #inputGroupSelect03
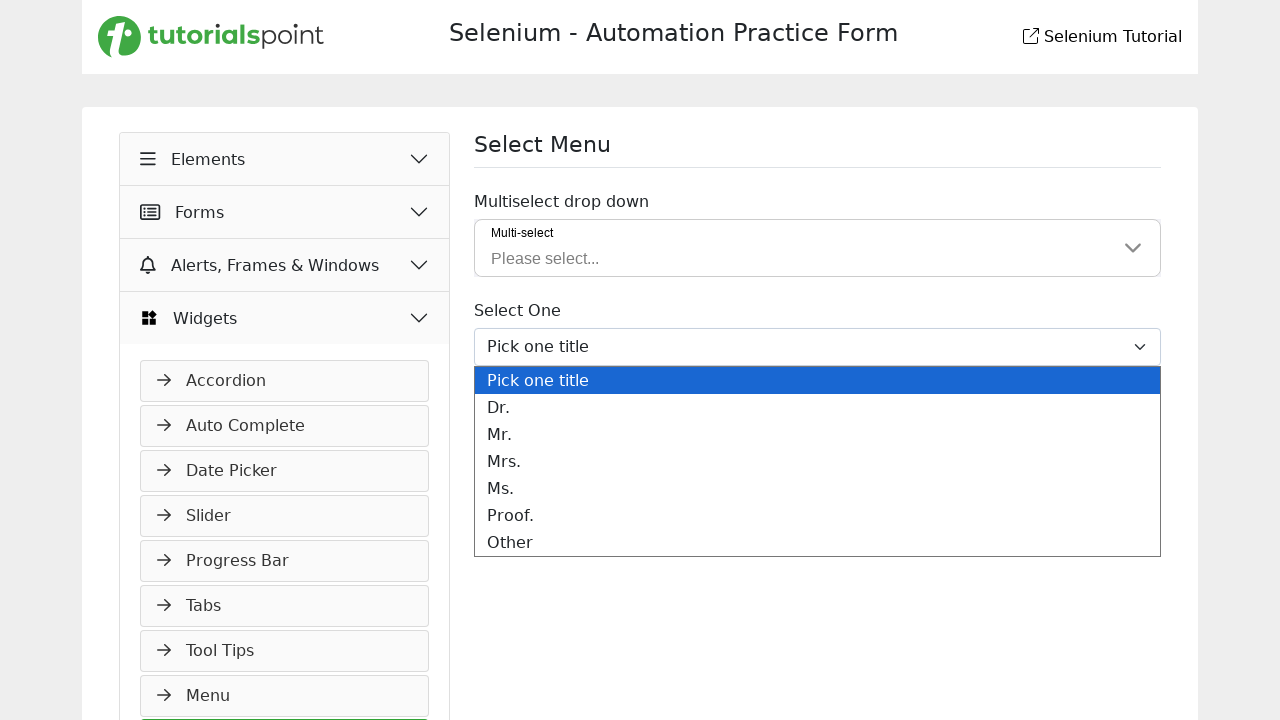

Selected option with value '2' from the dropdown on #inputGroupSelect03
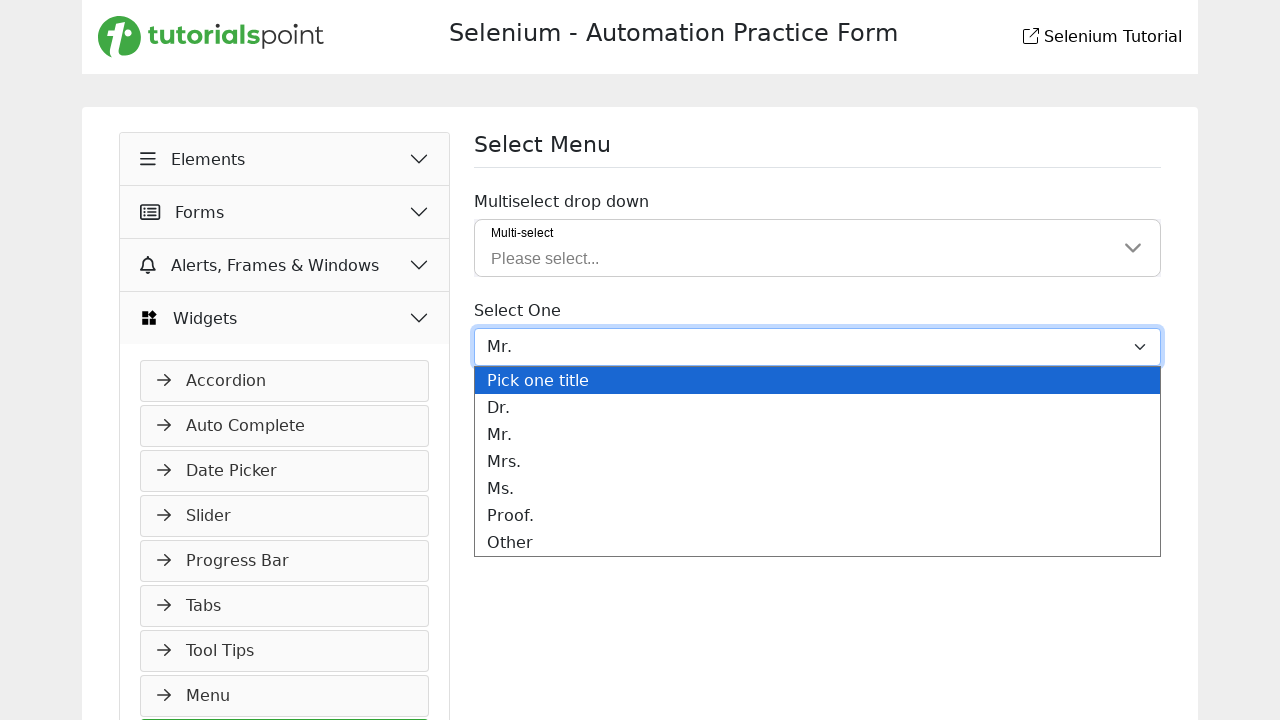

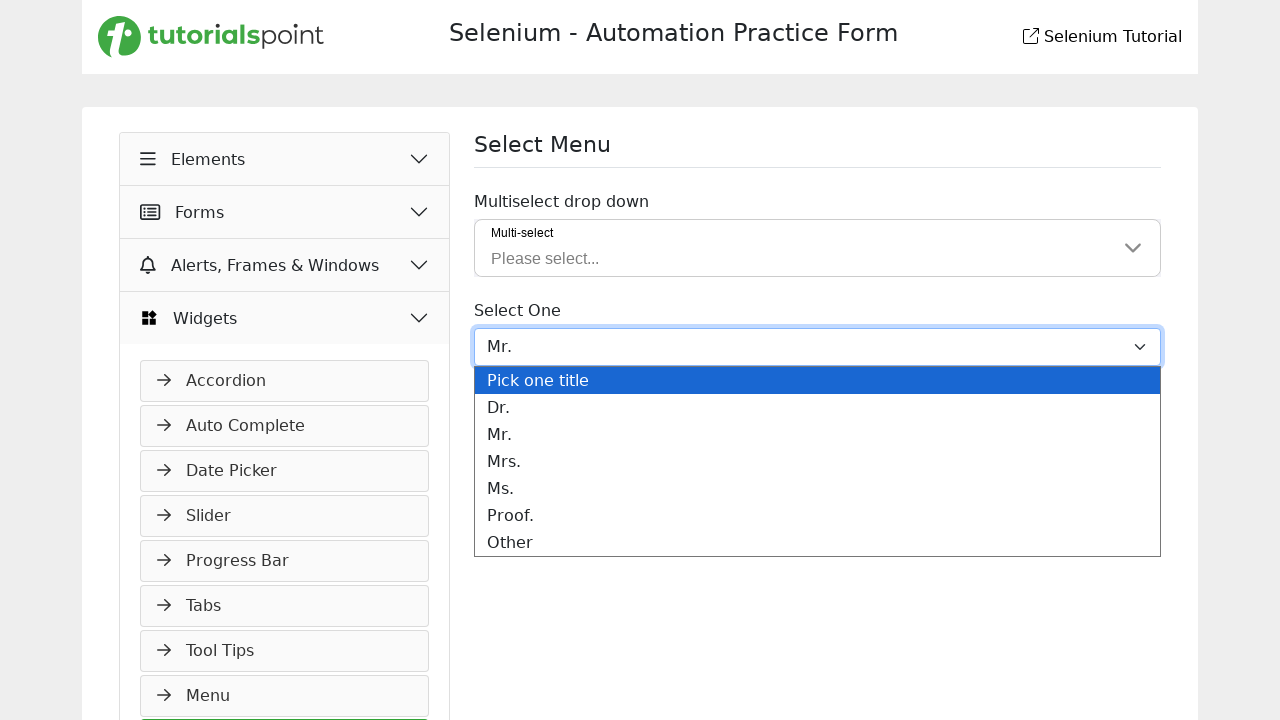